Tests navigation to Cameras category page by clicking the View button on the Cameras card

Starting URL: http://intershop5.skillbox.ru/

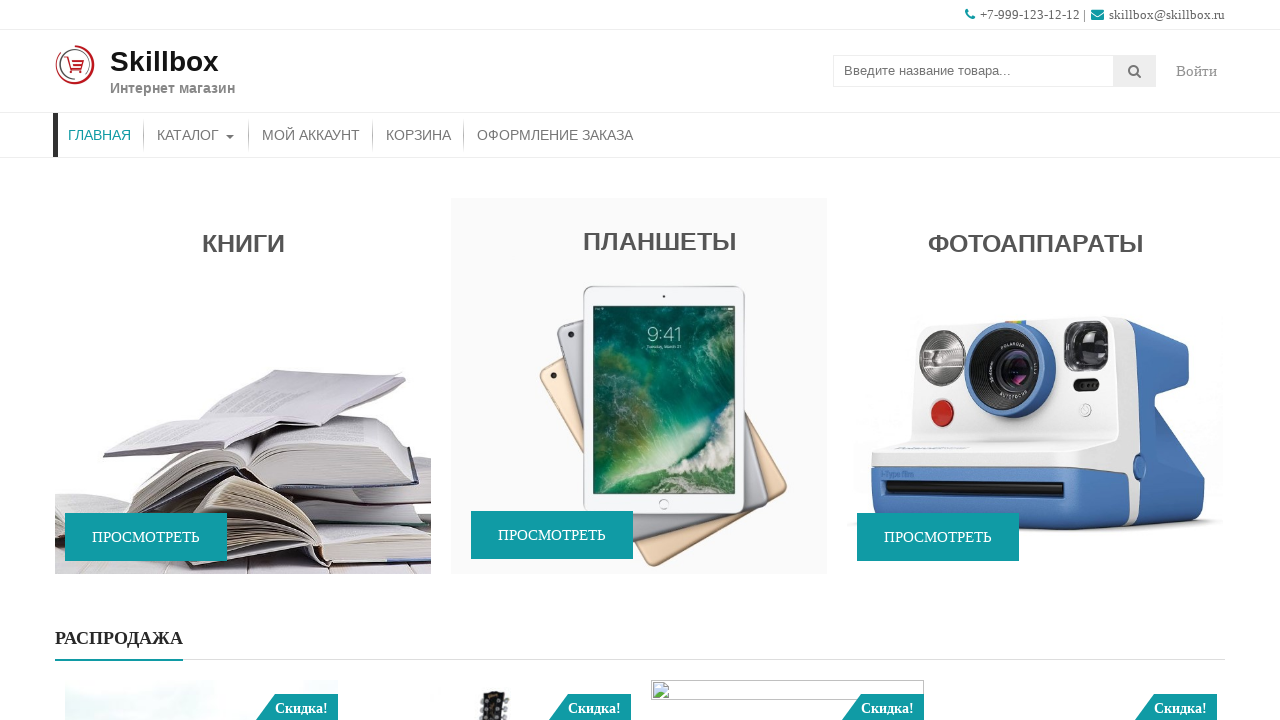

Clicked View button on Cameras card at (938, 537) on xpath=//div[@class='caption wow fadeIn' and h4[contains(text(),'Фотоаппараты')]]
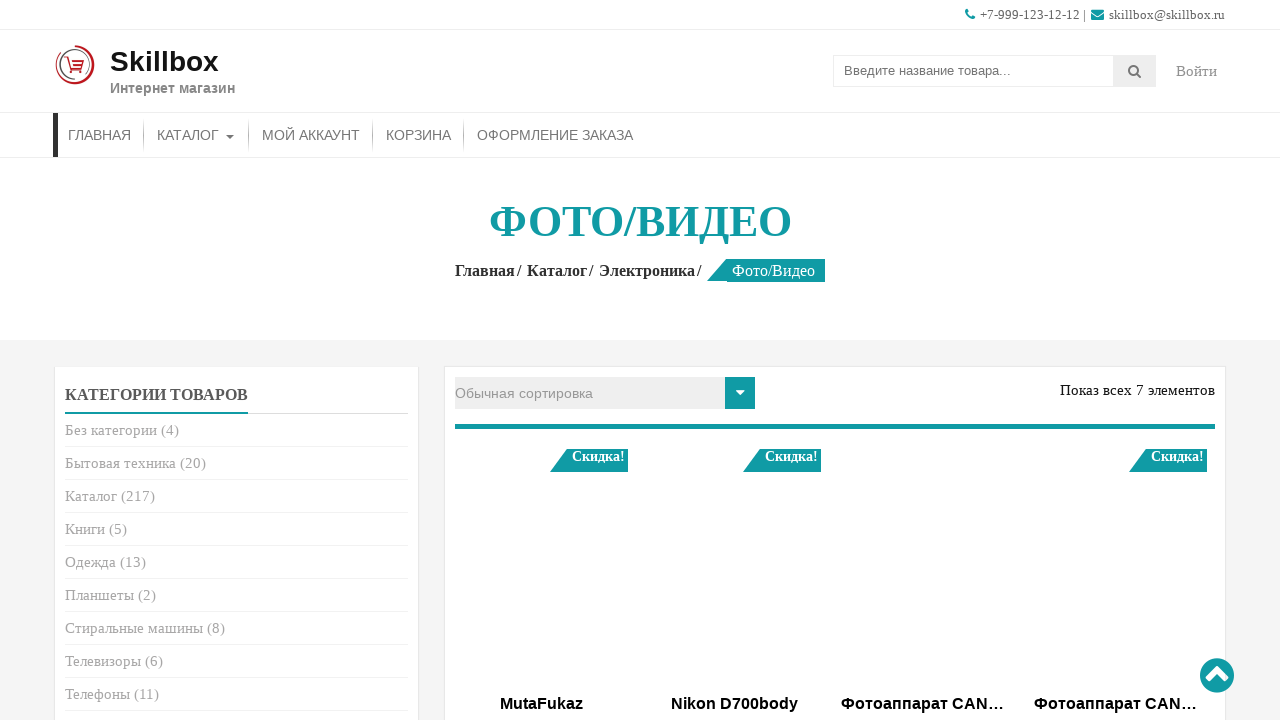

Cameras category page loaded successfully
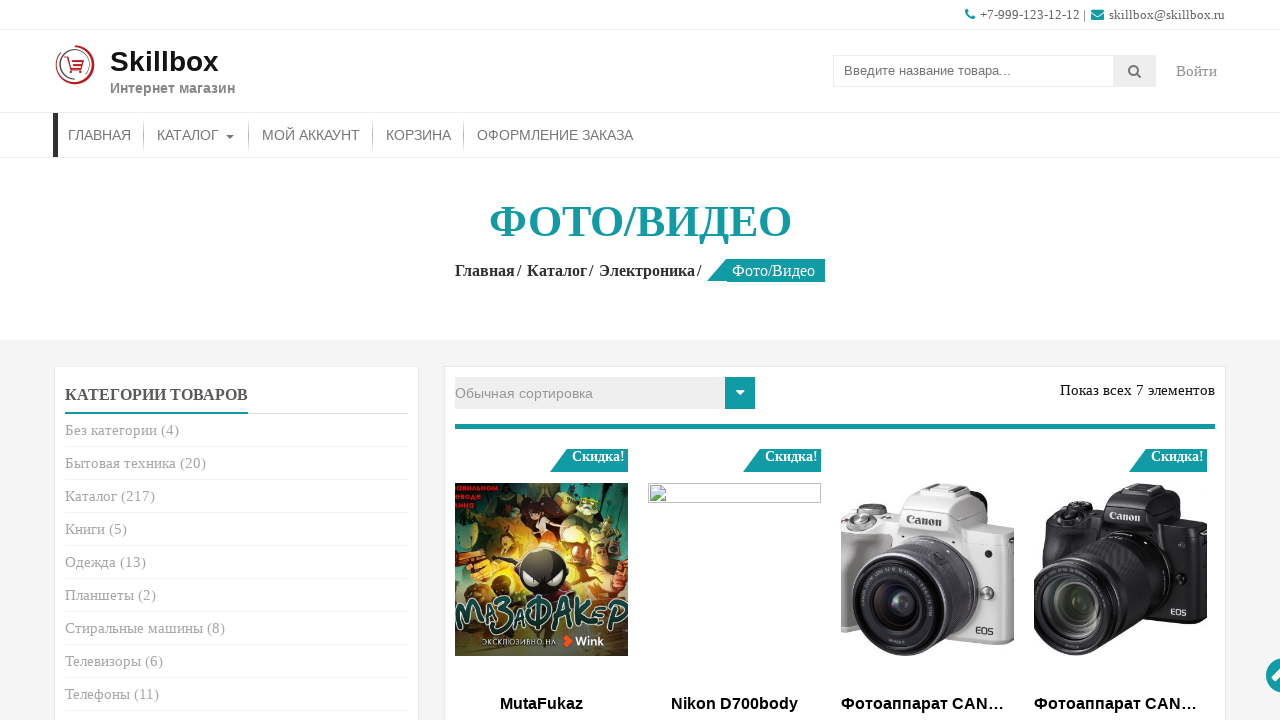

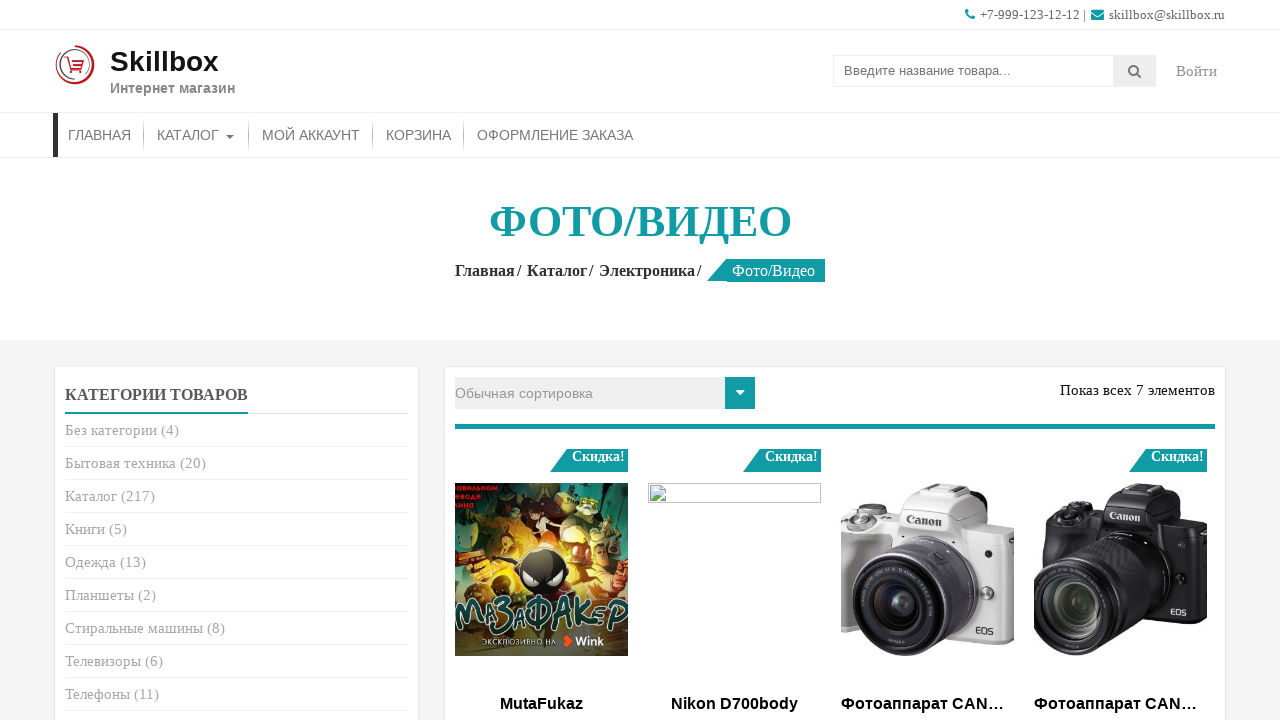